Tests searching for dogs/puppies on the Latvian classifieds website ss.lv by switching language, navigating to the pets section, setting age filters, and performing a search.

Starting URL: https://www.ss.lv

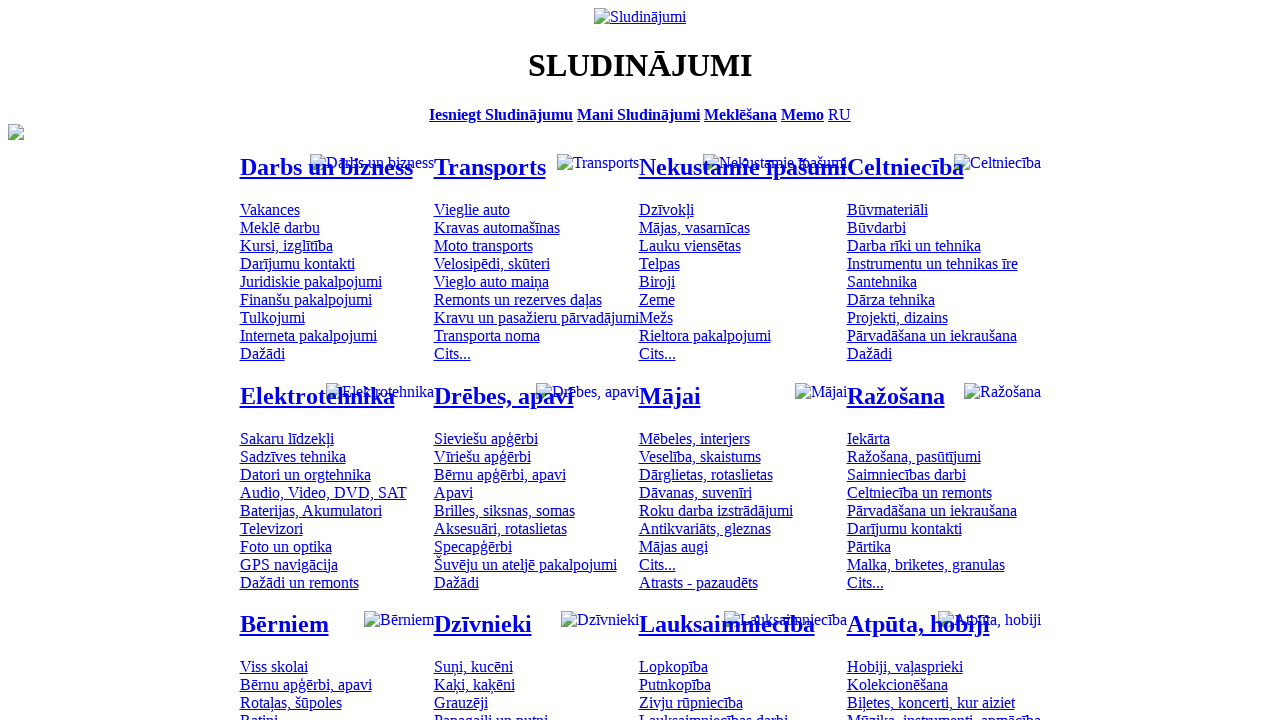

Clicked language switcher menu at (840, 114) on .menu_lang
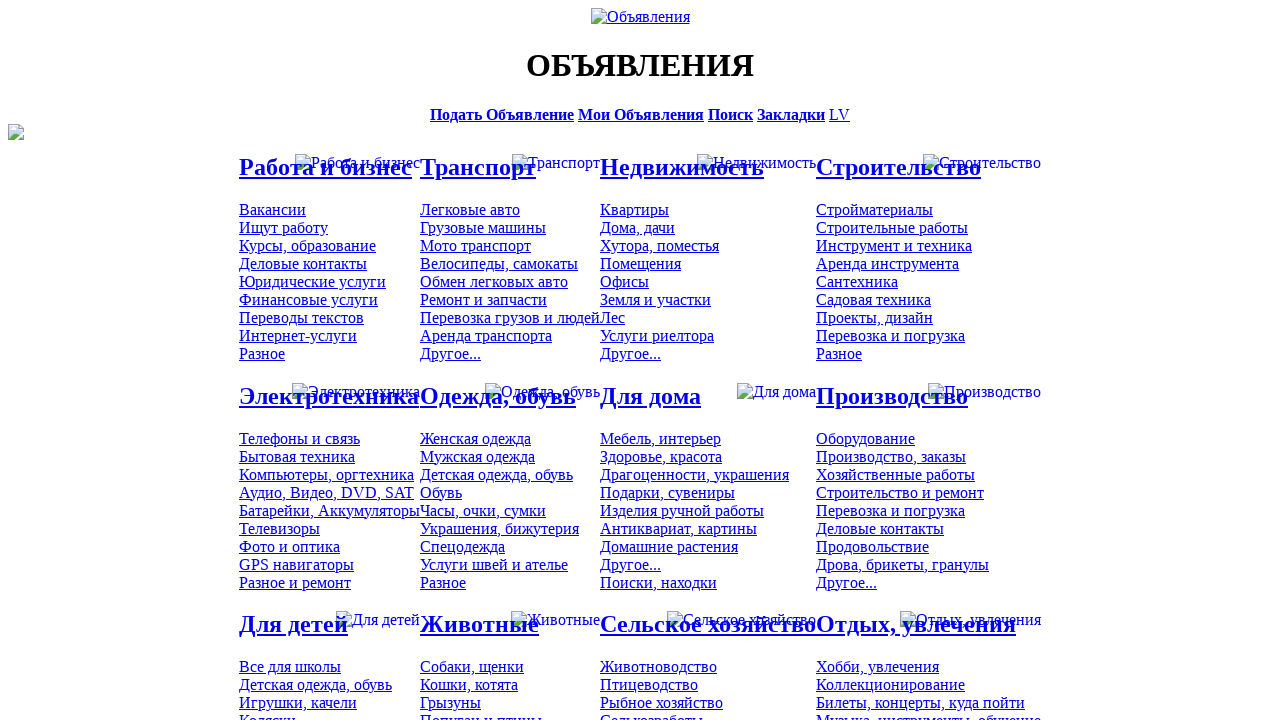

Waited for page to load after language switch
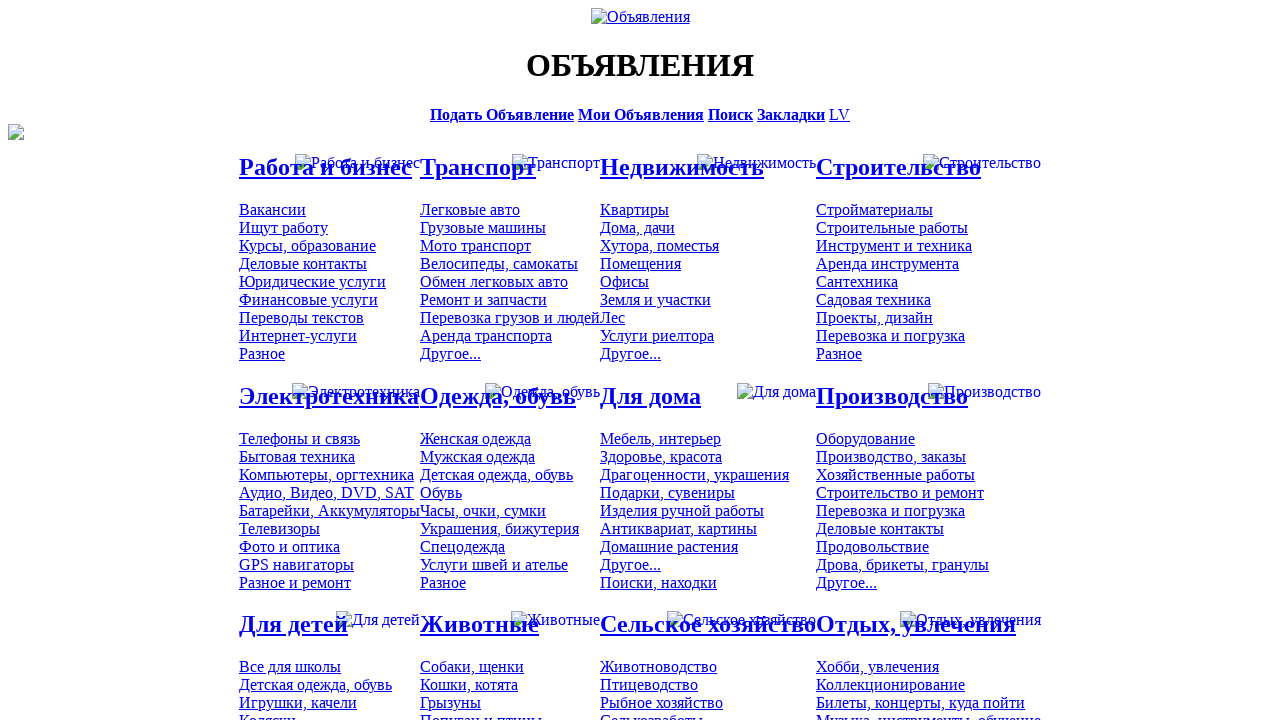

Clicked Dogs/Puppies category link at (472, 667) on #mtd_300
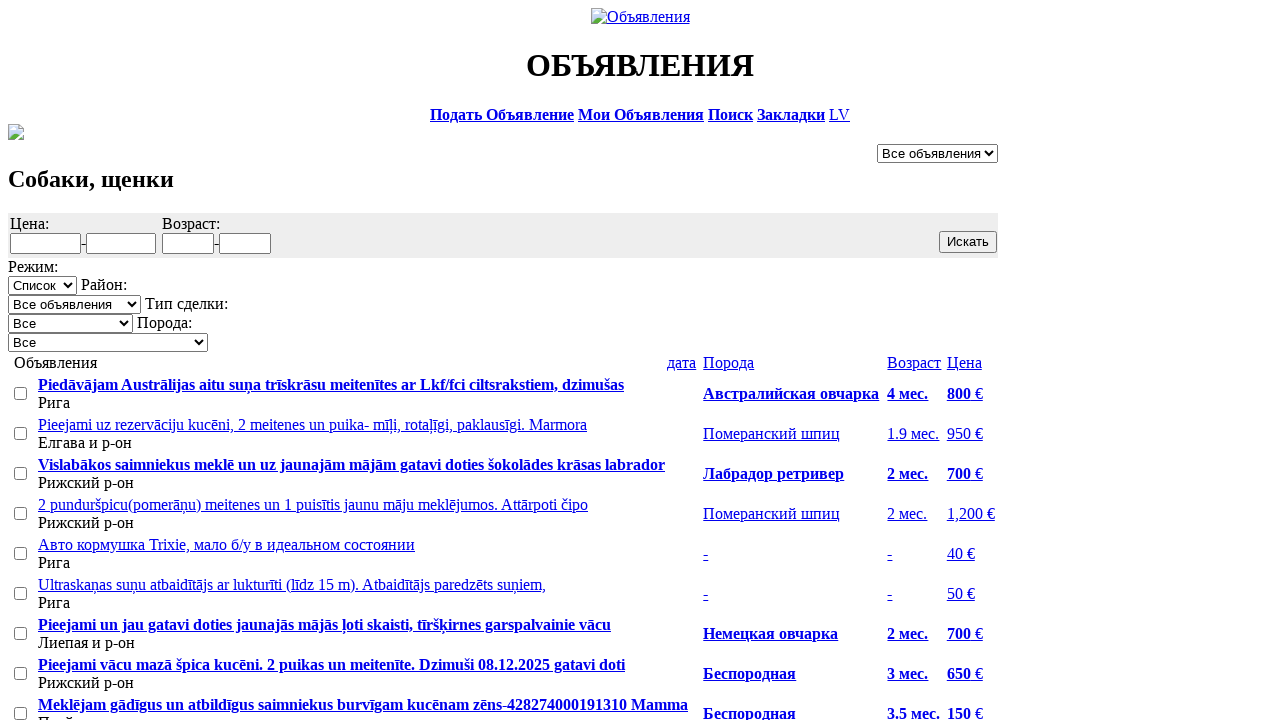

Category page loaded with age filter fields visible
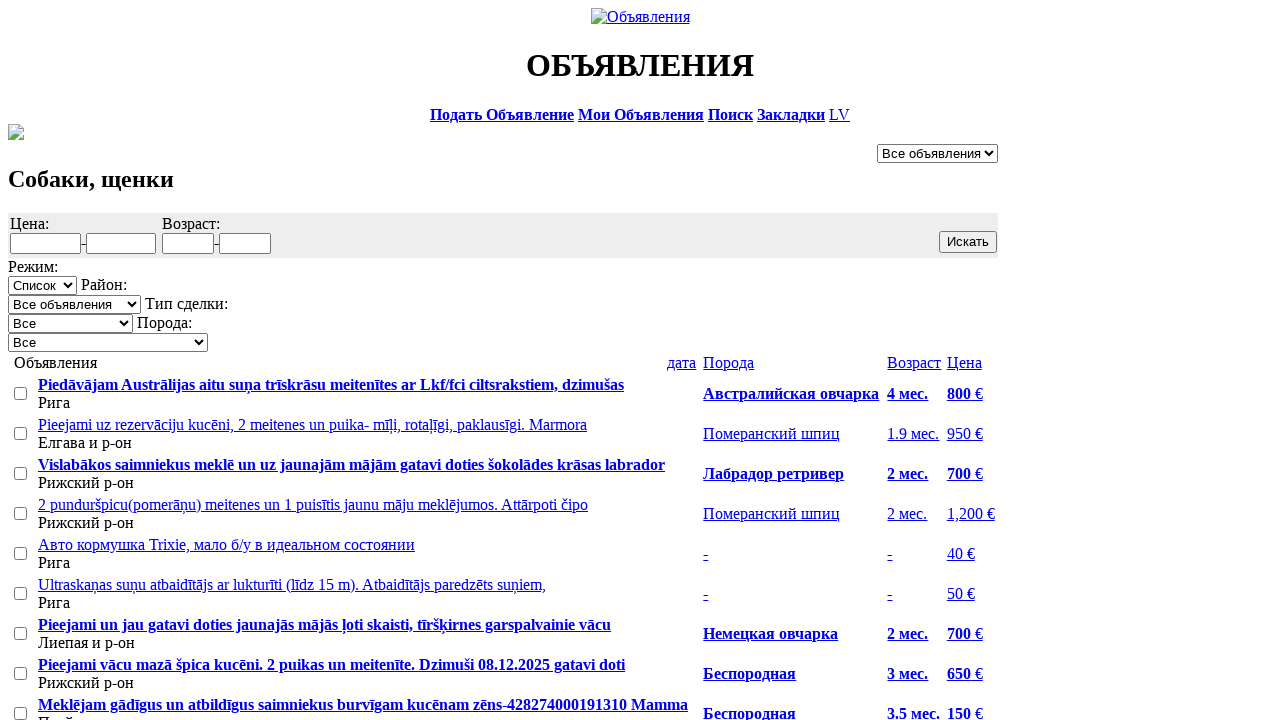

Filled minimum age field with '1' on #f_o_1276_min
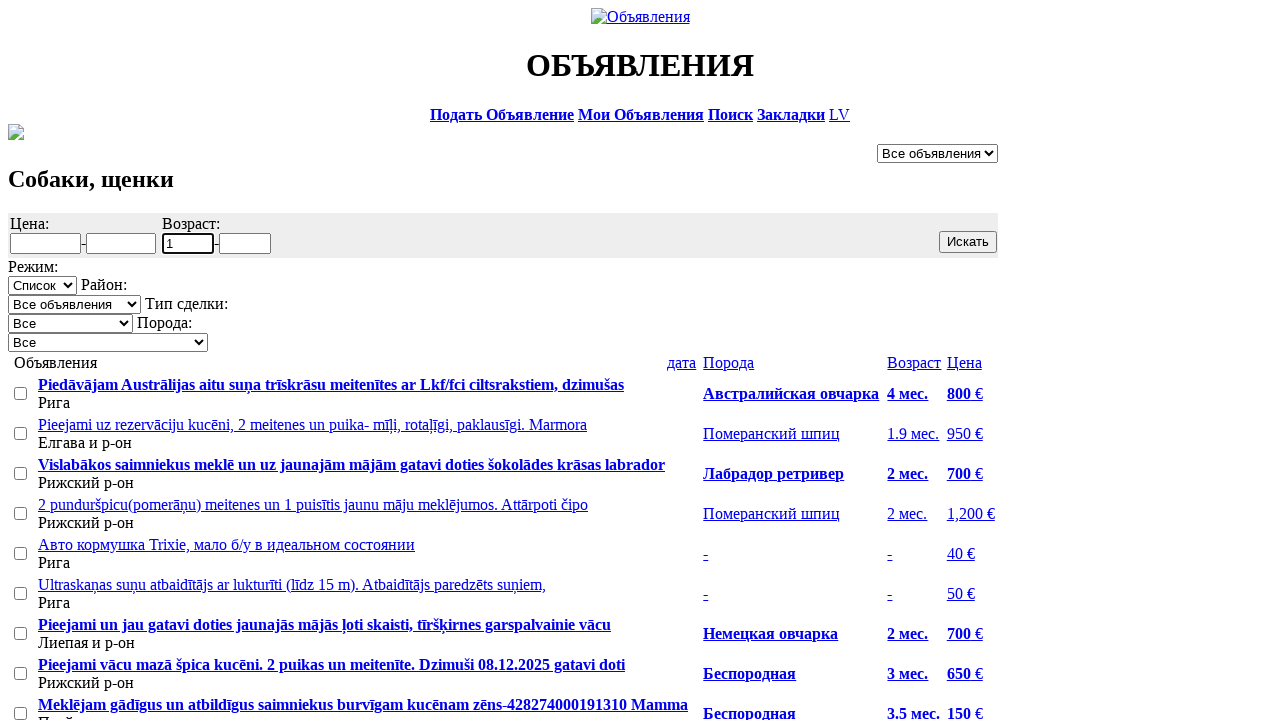

Filled maximum age field with '1' on #f_o_1276_max
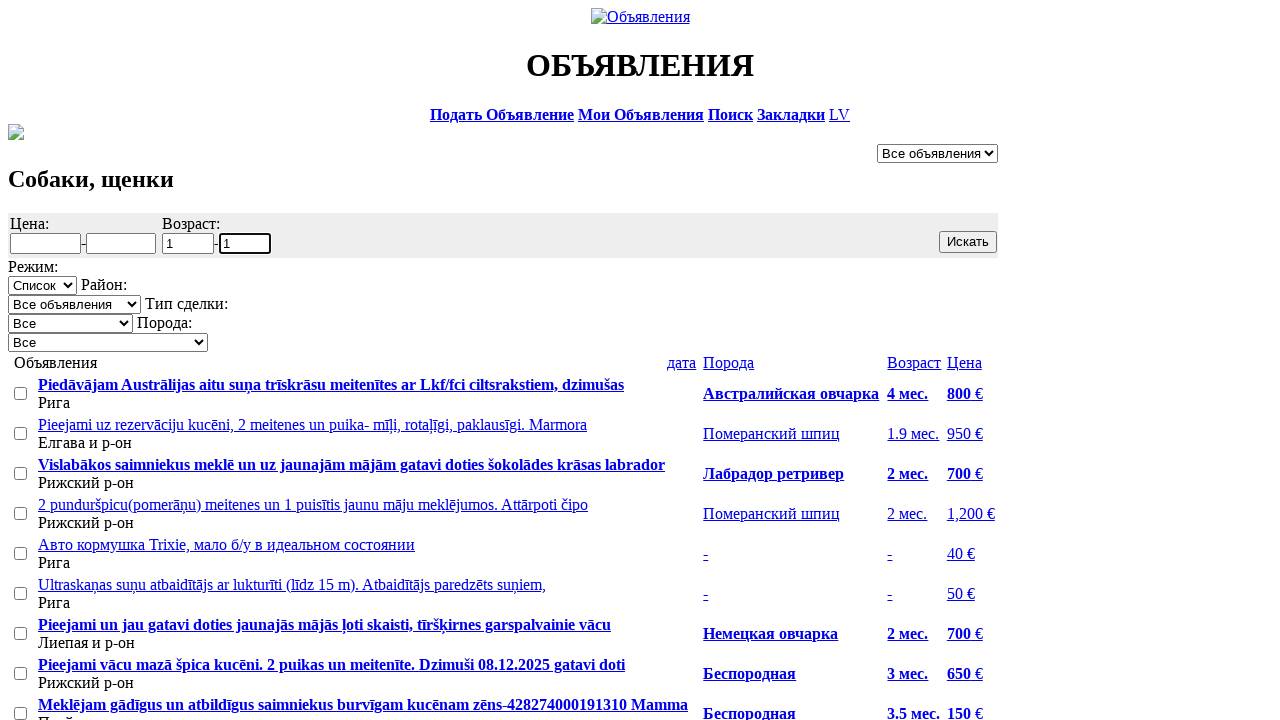

Clicked search button to search for dogs aged 1 year at (968, 242) on .s12
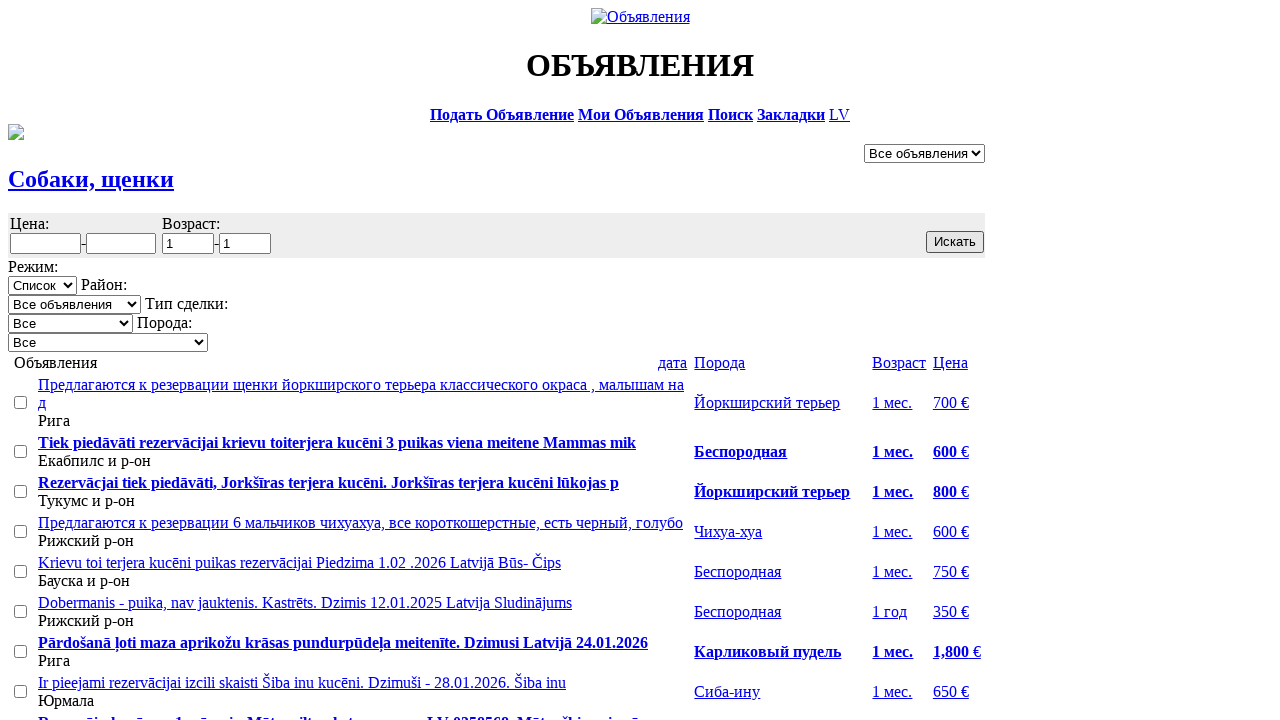

Search results loaded successfully
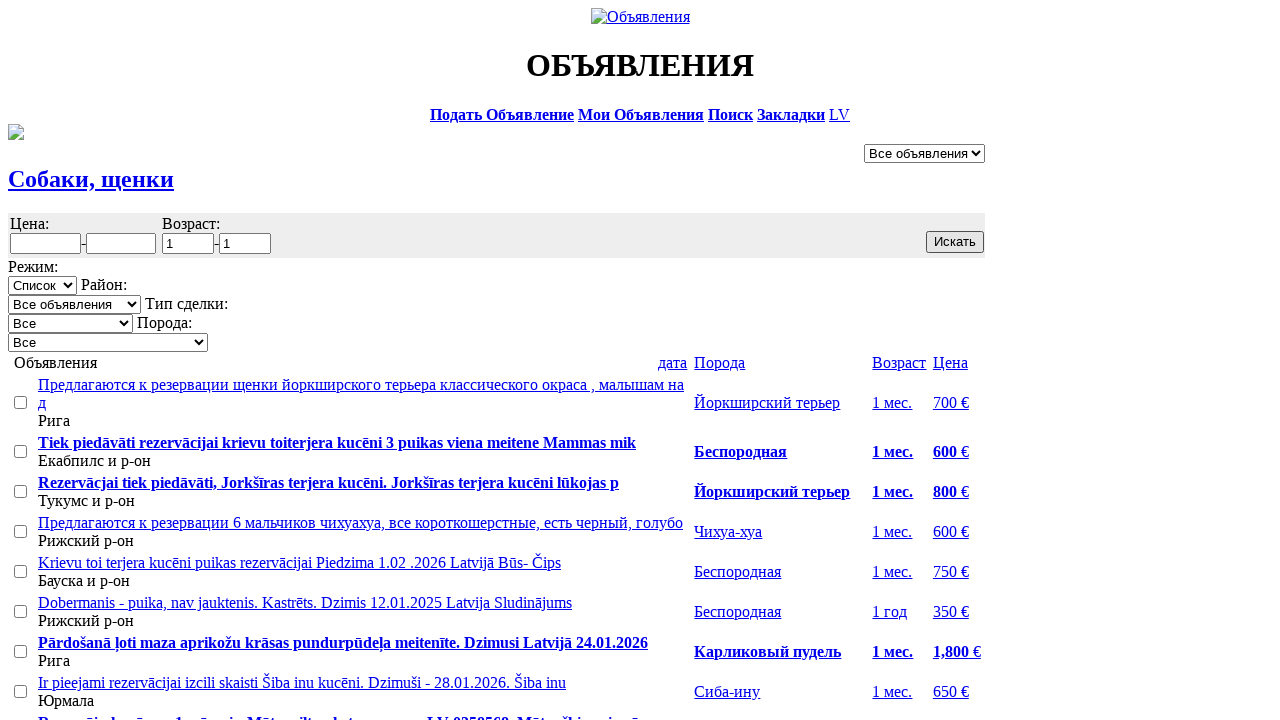

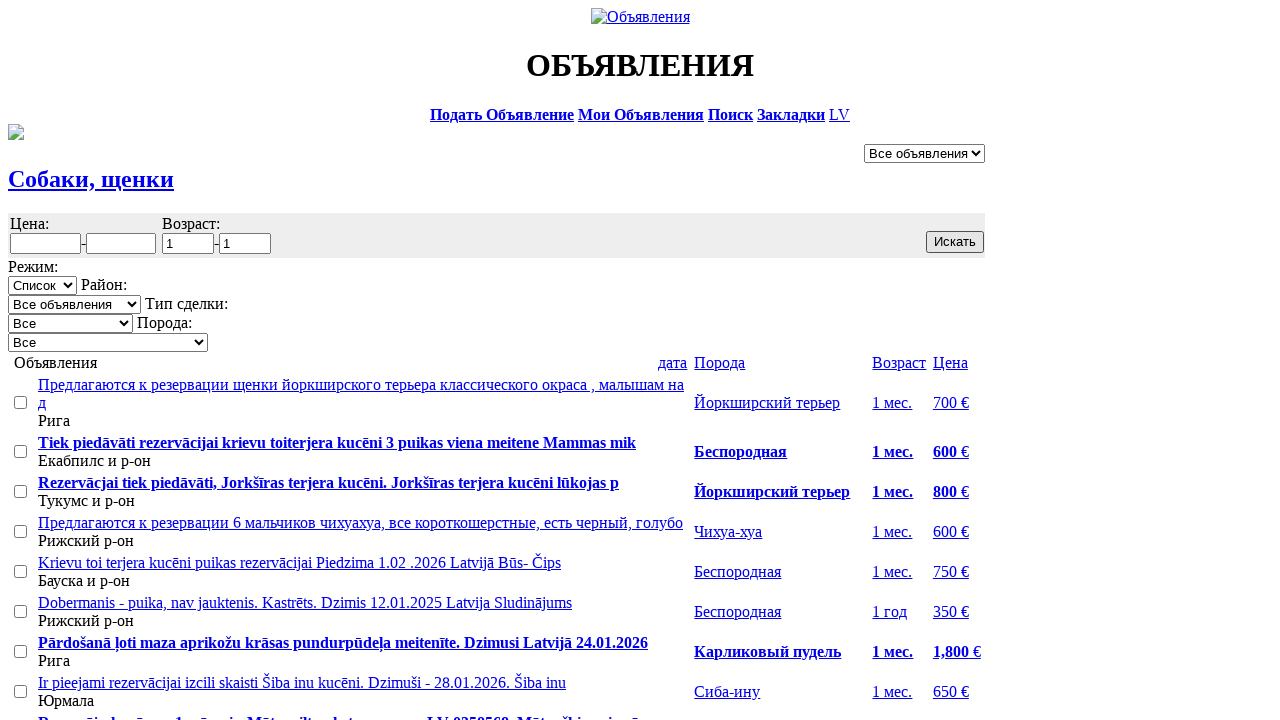